Tests that edits are cancelled when pressing Escape key

Starting URL: https://demo.playwright.dev/todomvc

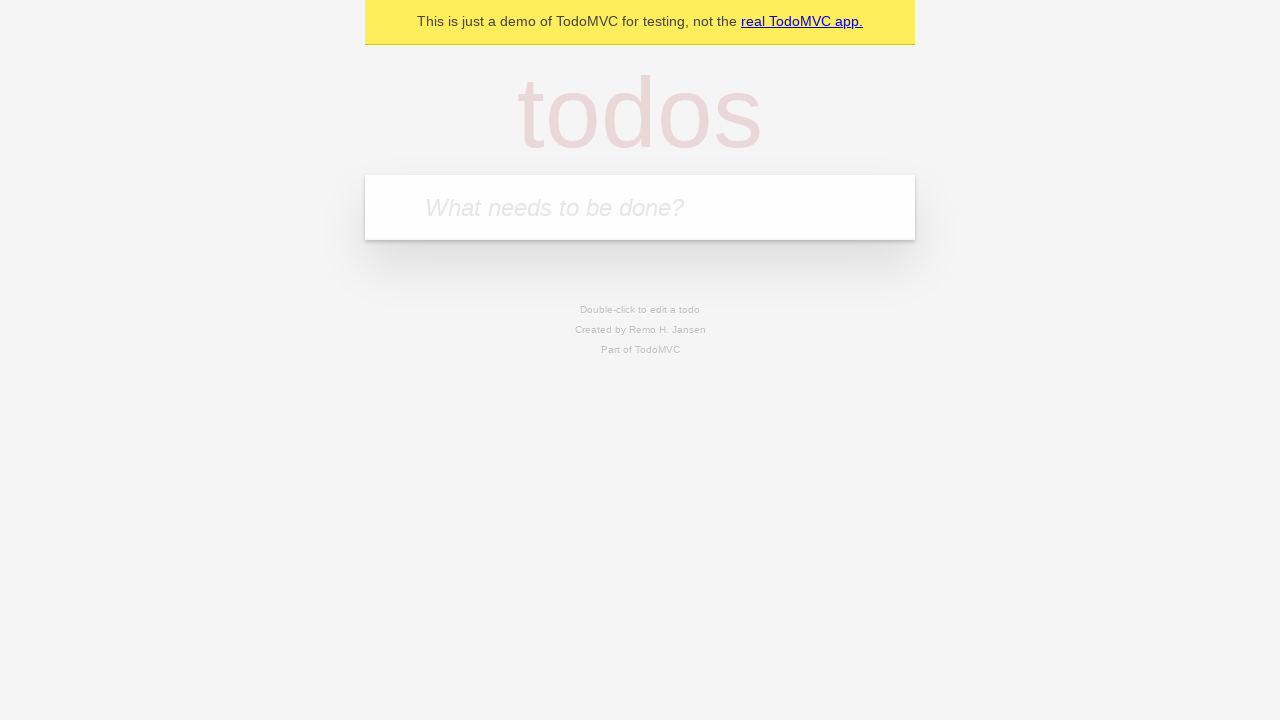

Filled todo input with 'buy some cheese' on internal:attr=[placeholder="What needs to be done?"i]
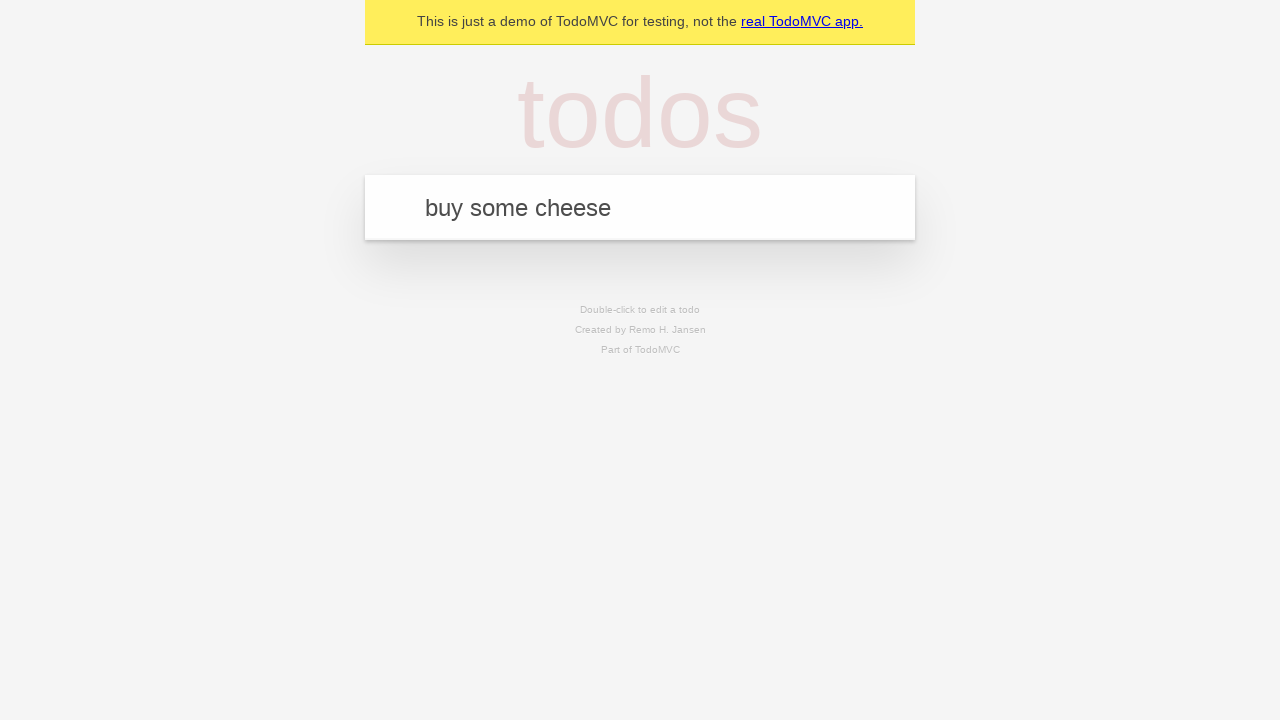

Pressed Enter to add first todo item on internal:attr=[placeholder="What needs to be done?"i]
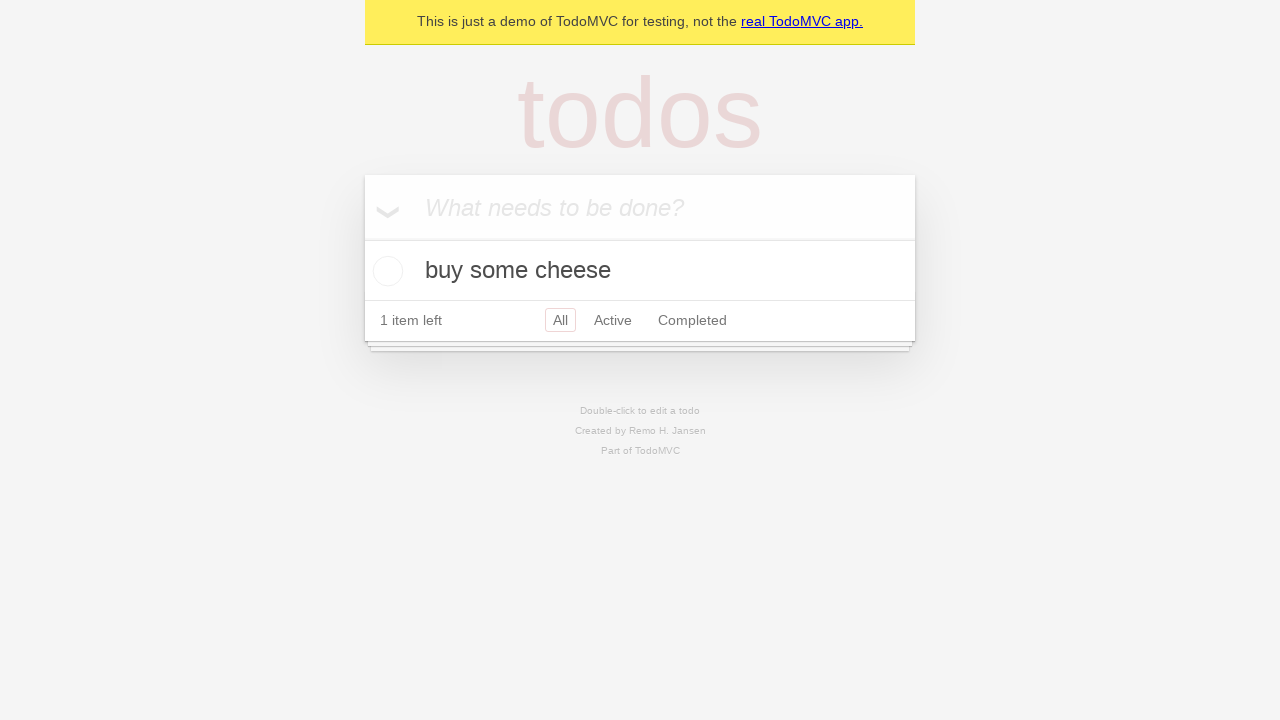

Filled todo input with 'feed the cat' on internal:attr=[placeholder="What needs to be done?"i]
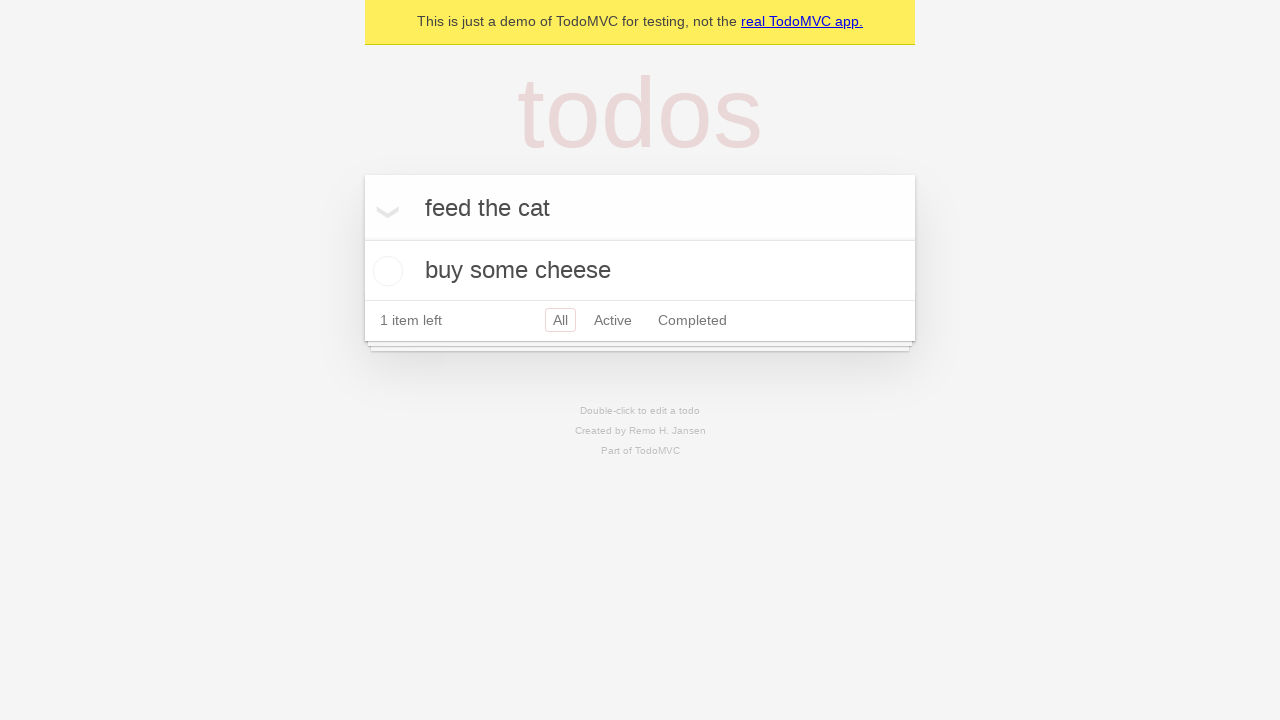

Pressed Enter to add second todo item on internal:attr=[placeholder="What needs to be done?"i]
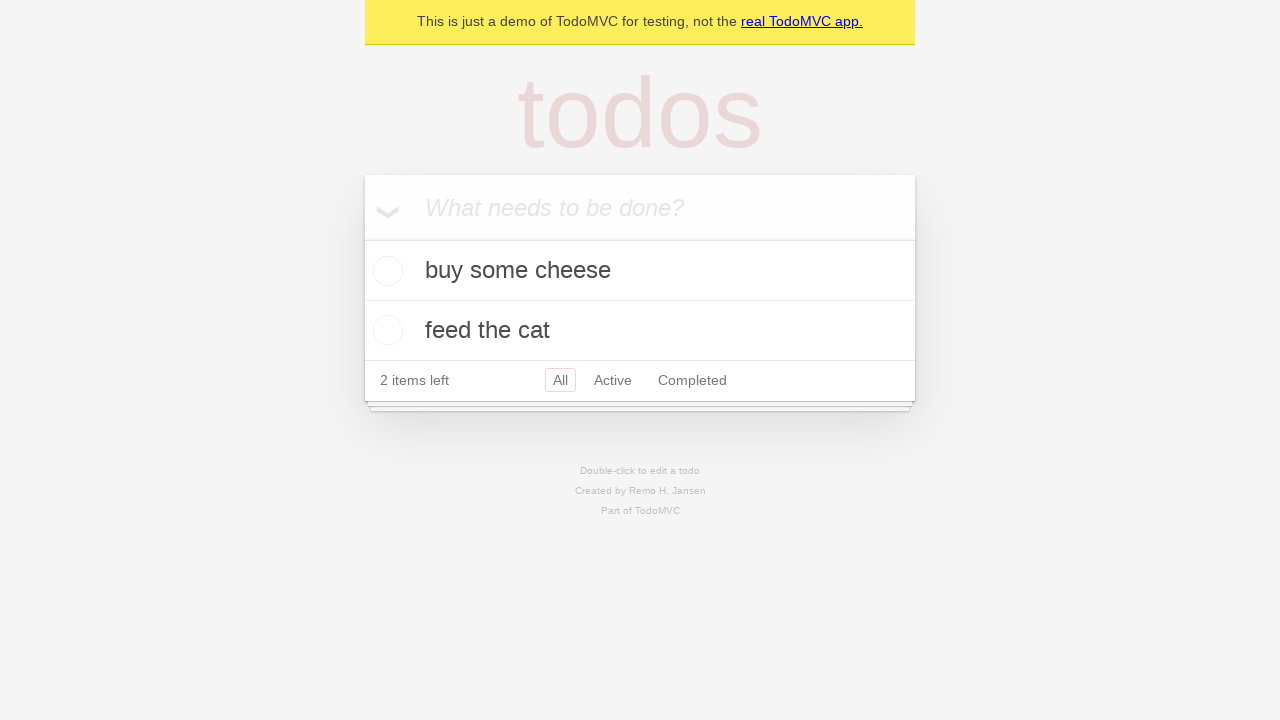

Filled todo input with 'book a doctors appointment' on internal:attr=[placeholder="What needs to be done?"i]
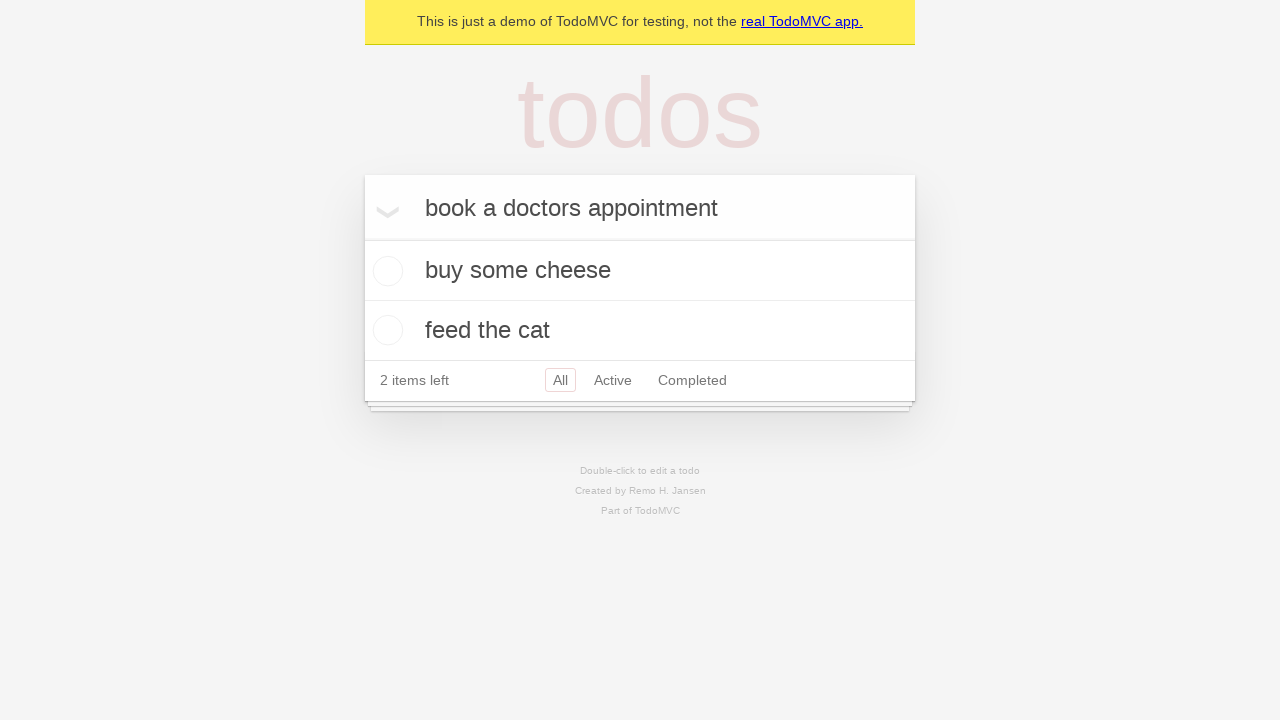

Pressed Enter to add third todo item on internal:attr=[placeholder="What needs to be done?"i]
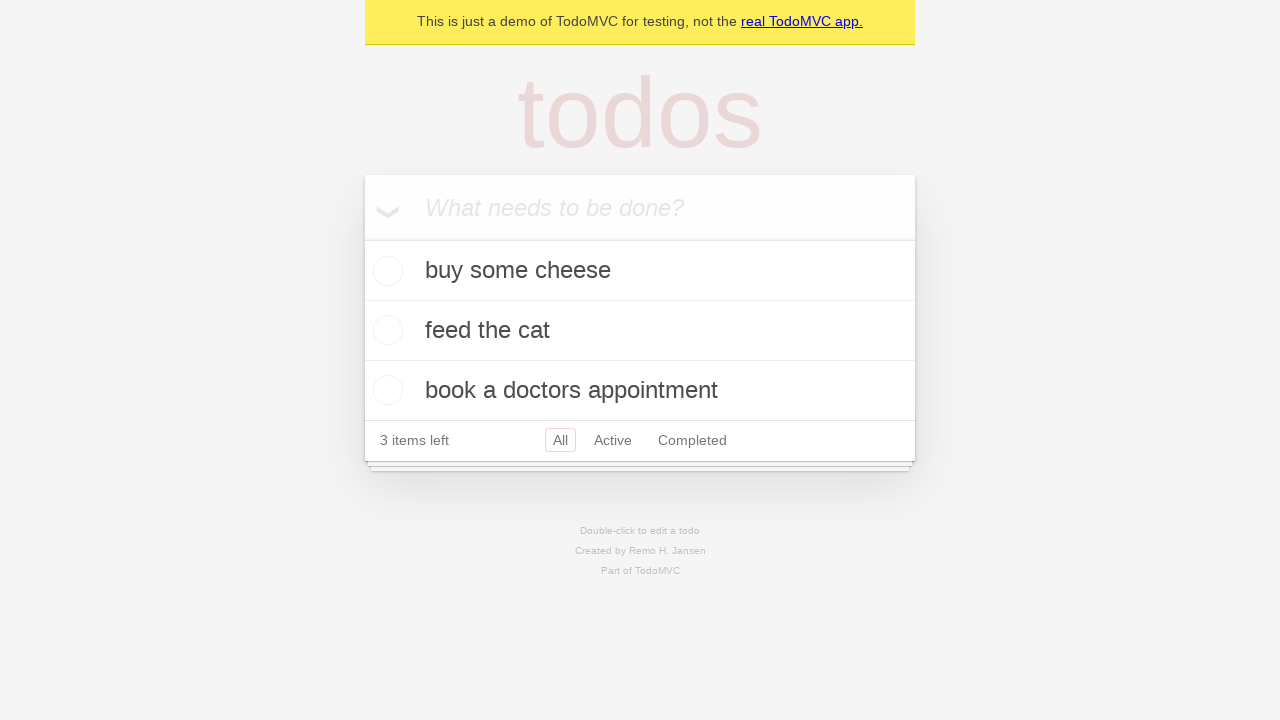

Double-clicked second todo item to enter edit mode at (640, 331) on internal:testid=[data-testid="todo-item"s] >> nth=1
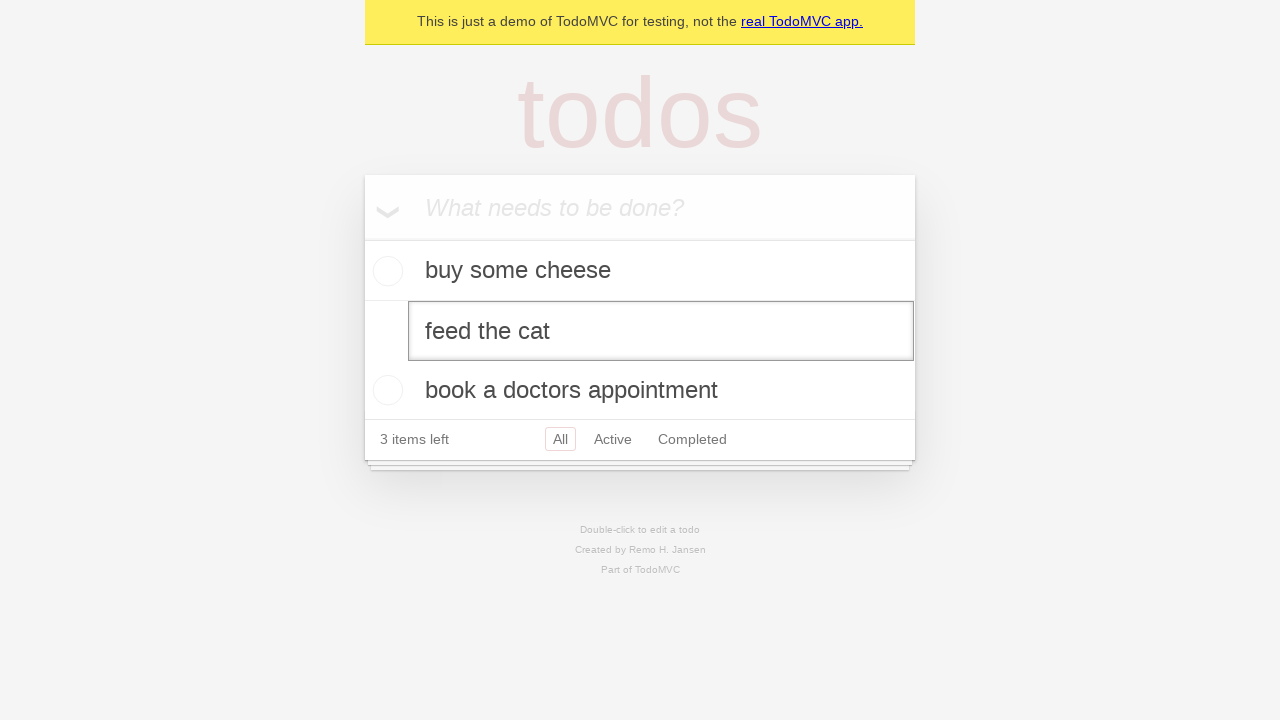

Filled edit textbox with 'buy some sausages' on internal:testid=[data-testid="todo-item"s] >> nth=1 >> internal:role=textbox[nam
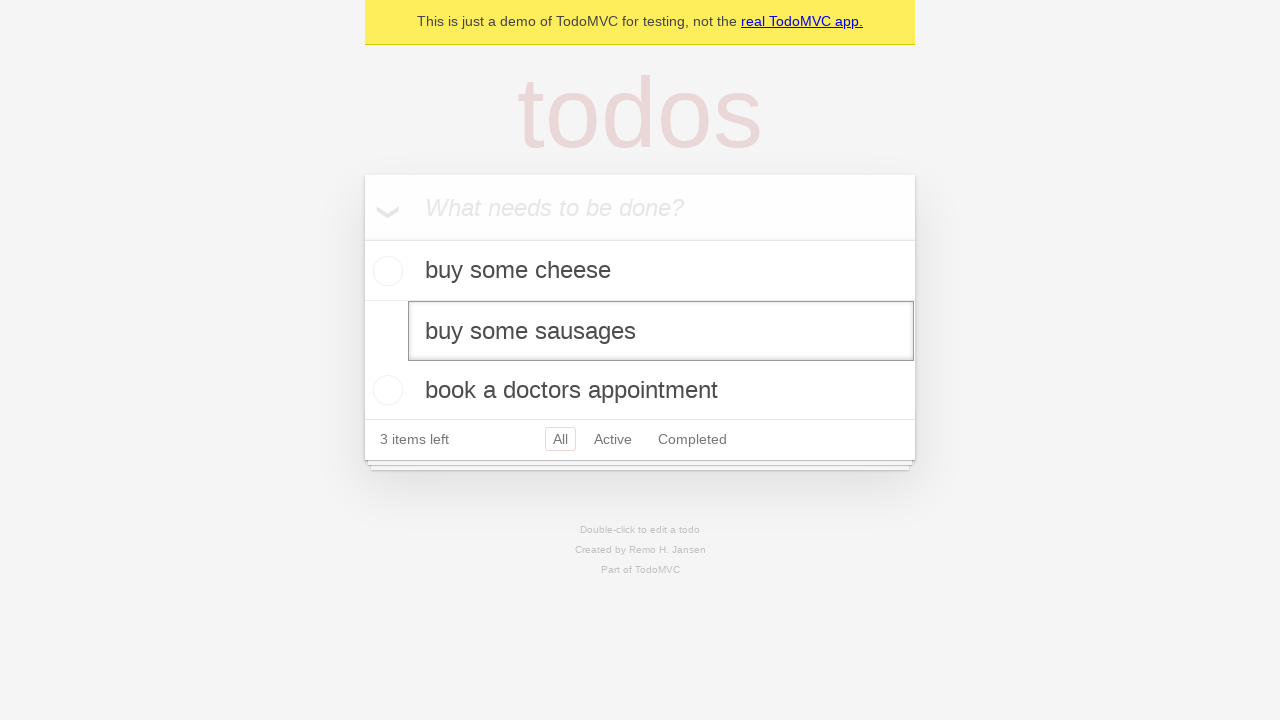

Pressed Escape to cancel edit without saving on internal:testid=[data-testid="todo-item"s] >> nth=1 >> internal:role=textbox[nam
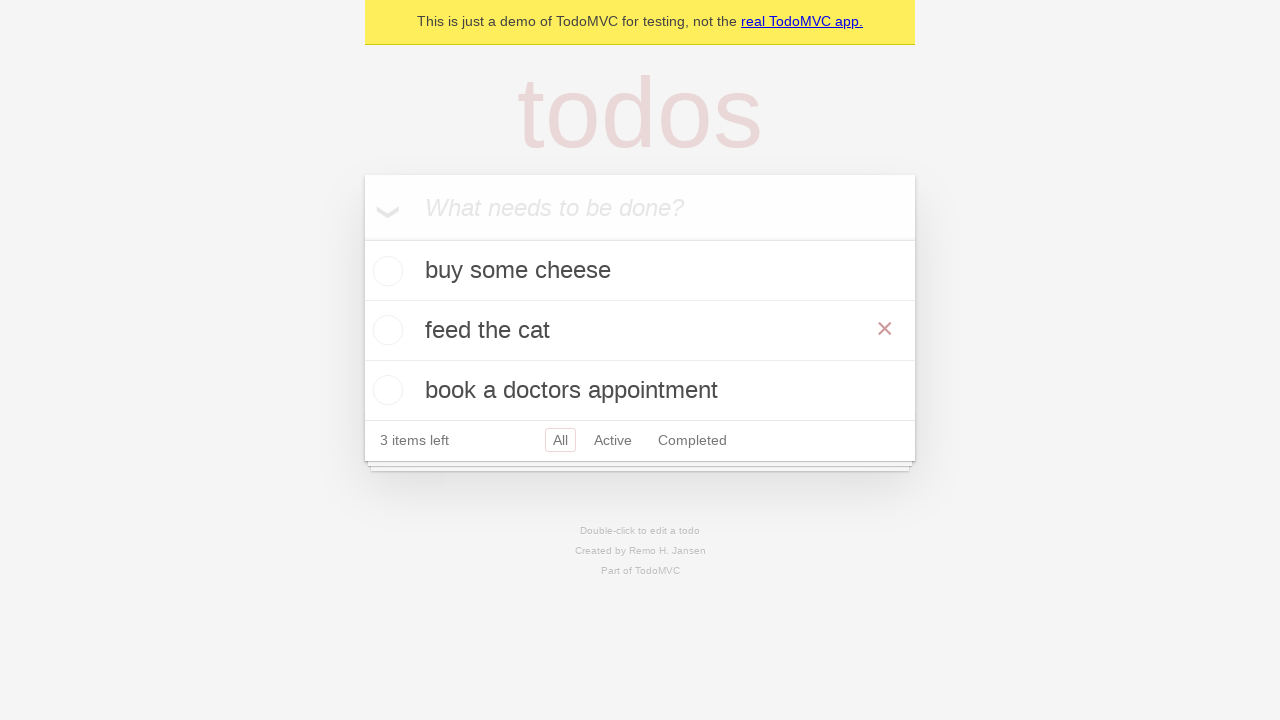

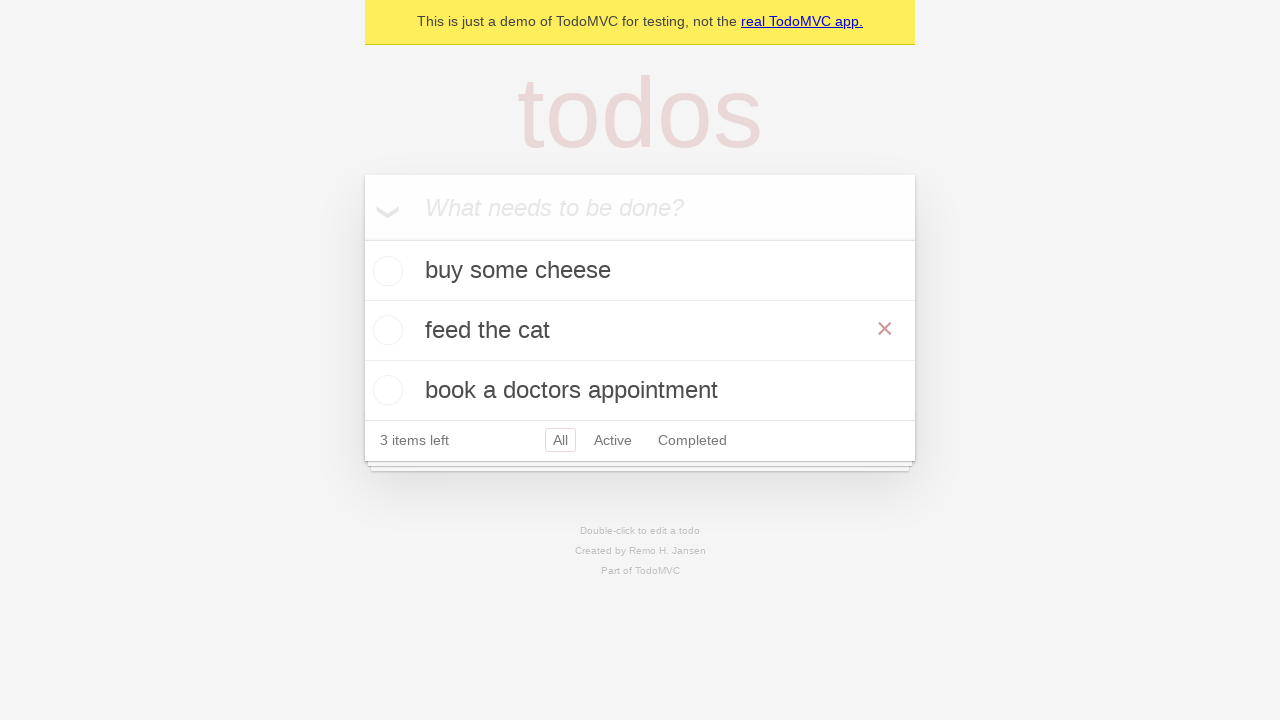